Navigates to the training support website and clicks the "About Us" link to verify navigation

Starting URL: https://www.training-support.net

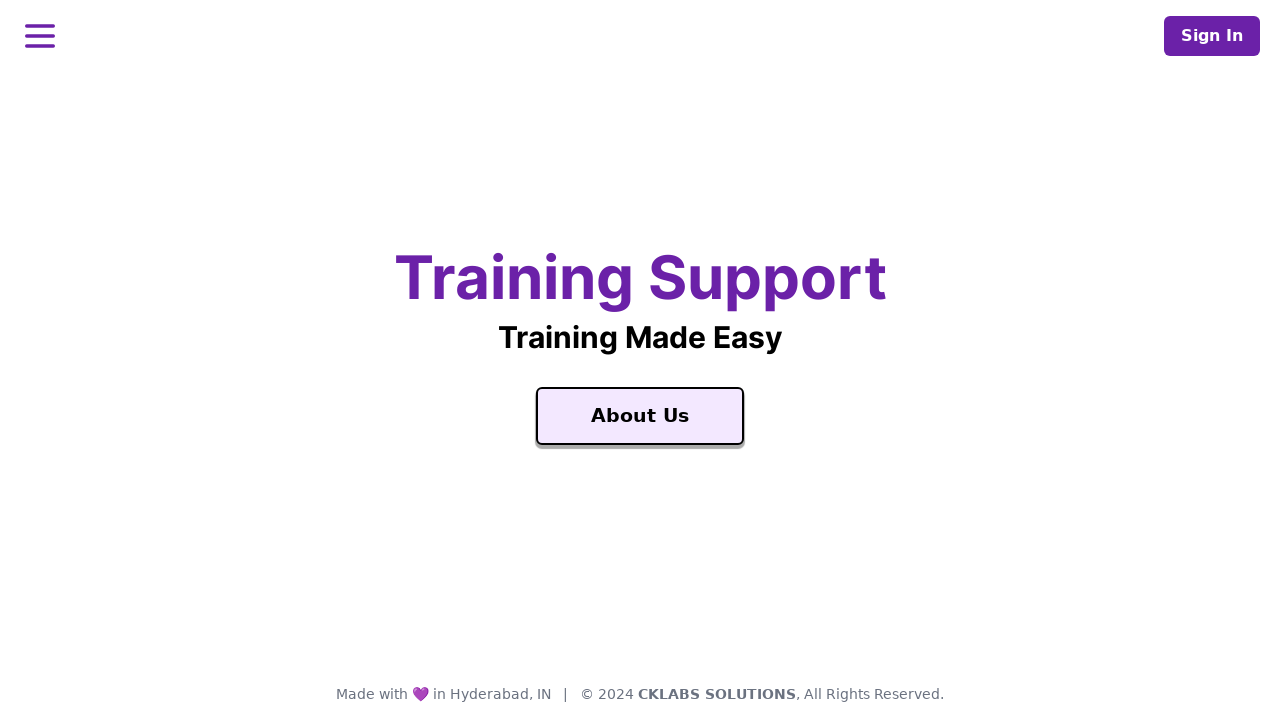

Clicked the 'About Us' link at (640, 416) on xpath=//a[contains(text(),'About Us')]
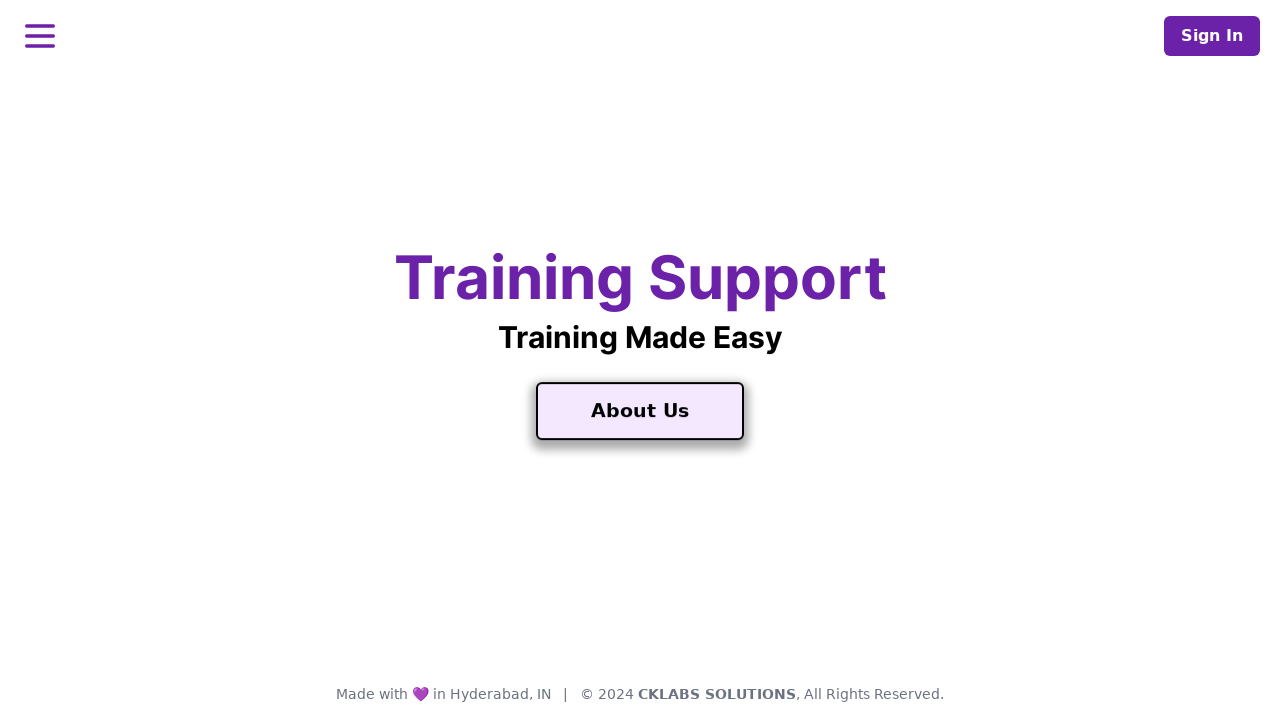

Navigation to About Us page completed
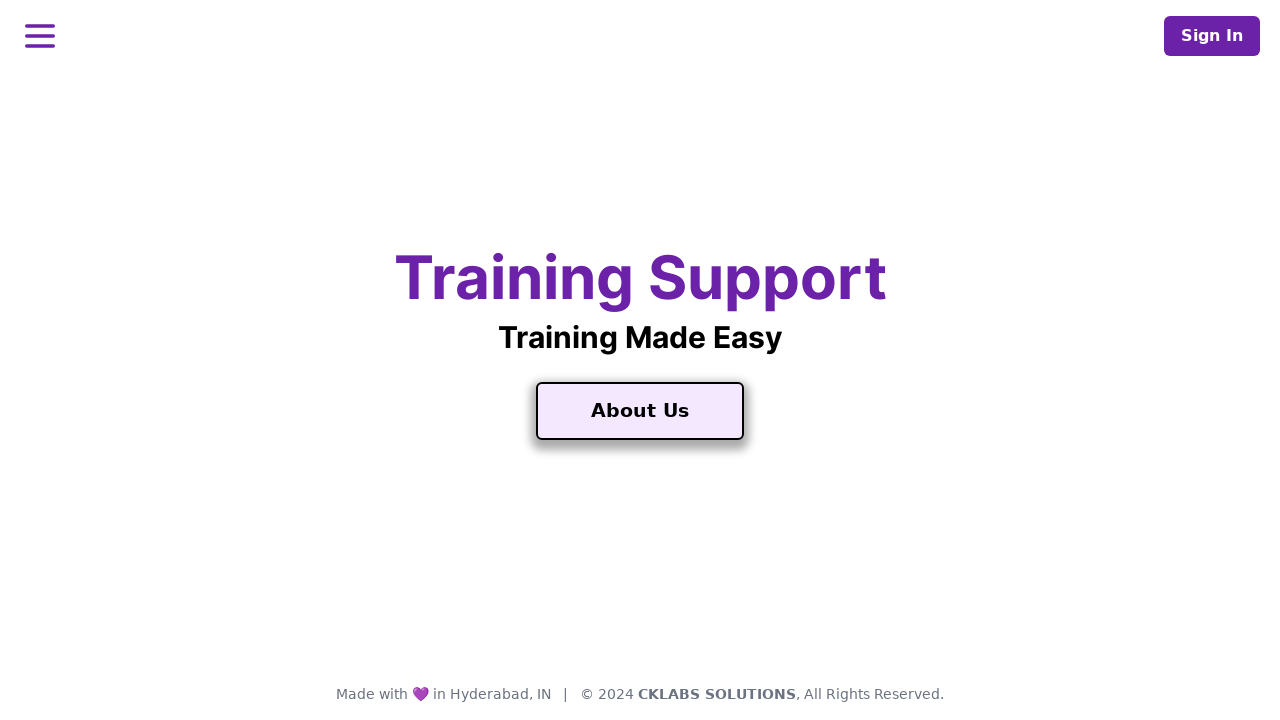

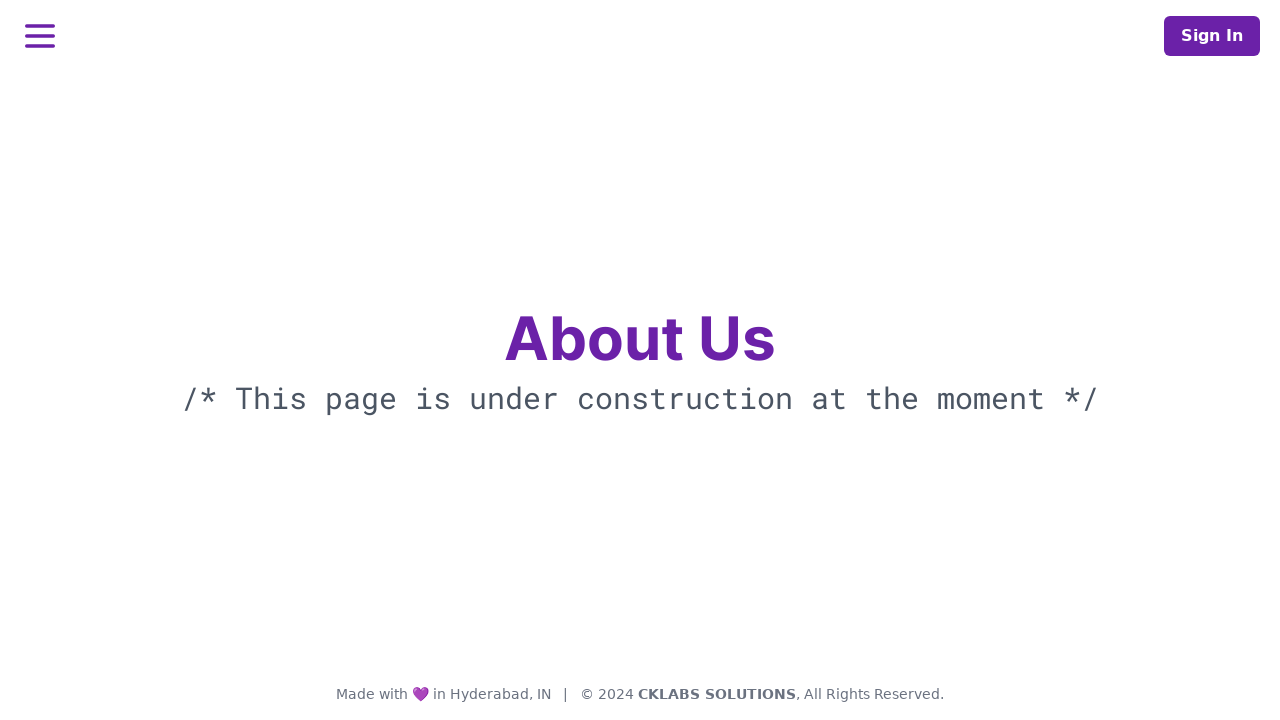